Tests the autocomplete functionality on Casas Bahia website by typing a search term and verifying that autocomplete suggestions appear

Starting URL: https://www.casasbahia.com.br/

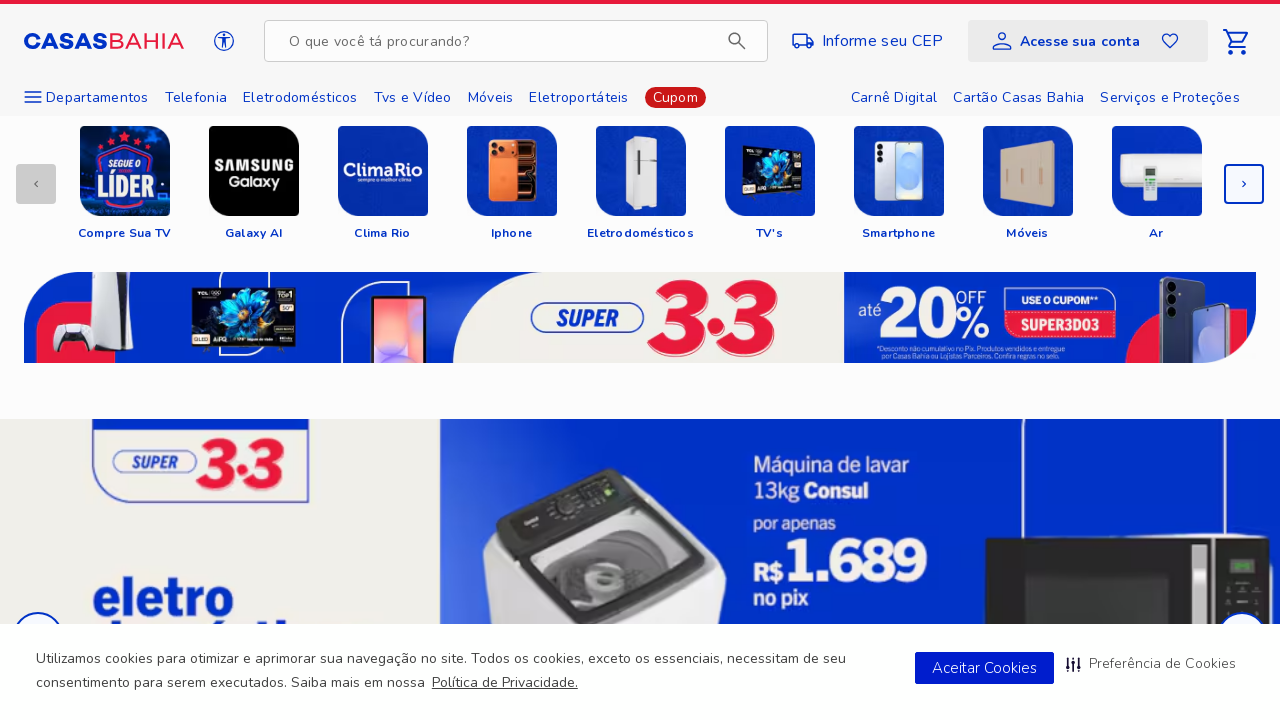

Typed 'livro' in search input field to trigger autocomplete on input[type='search'], input[name='search'], input[placeholder*='Buscar'], input[
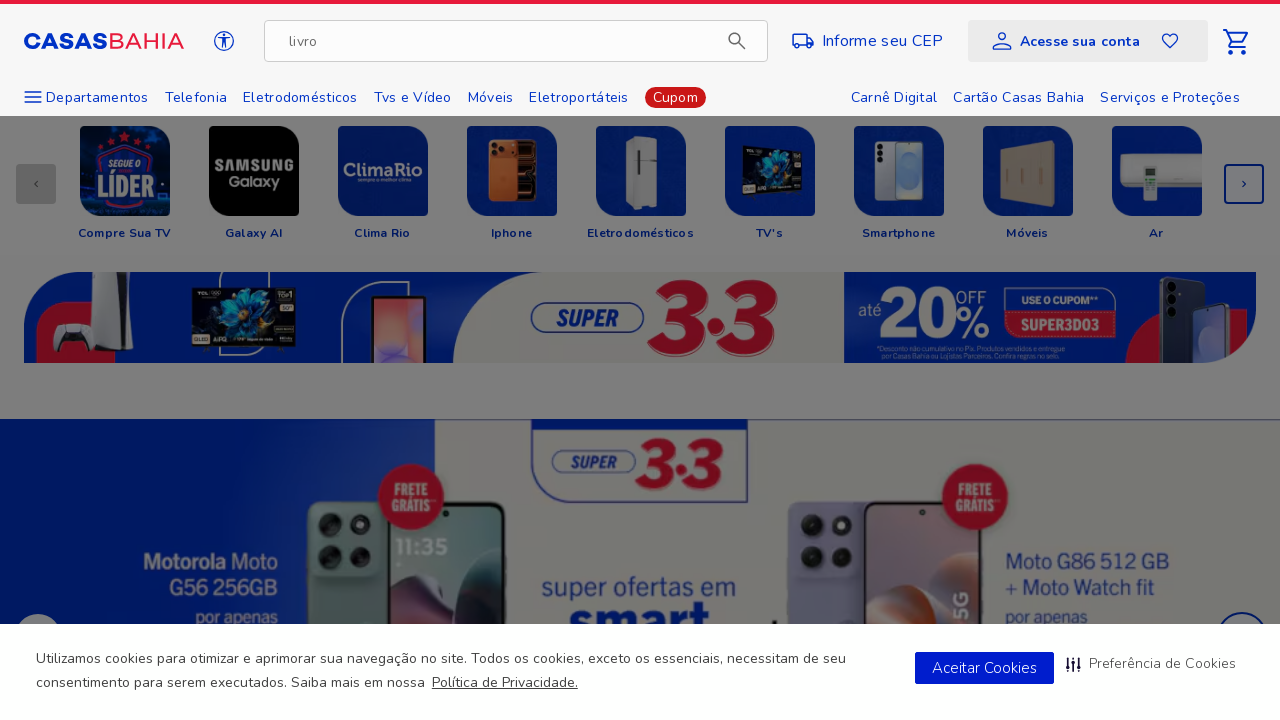

Autocomplete suggestions dropdown appeared
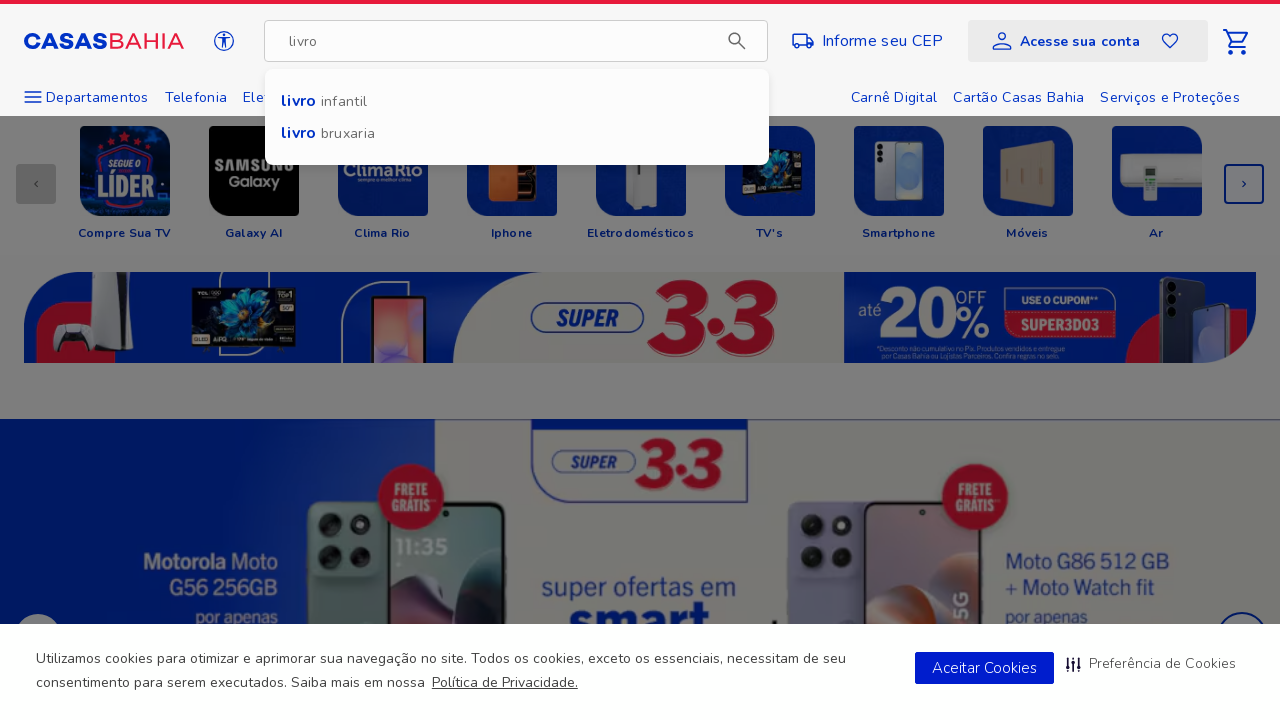

Verified that autocomplete suggestions are visible and contain items
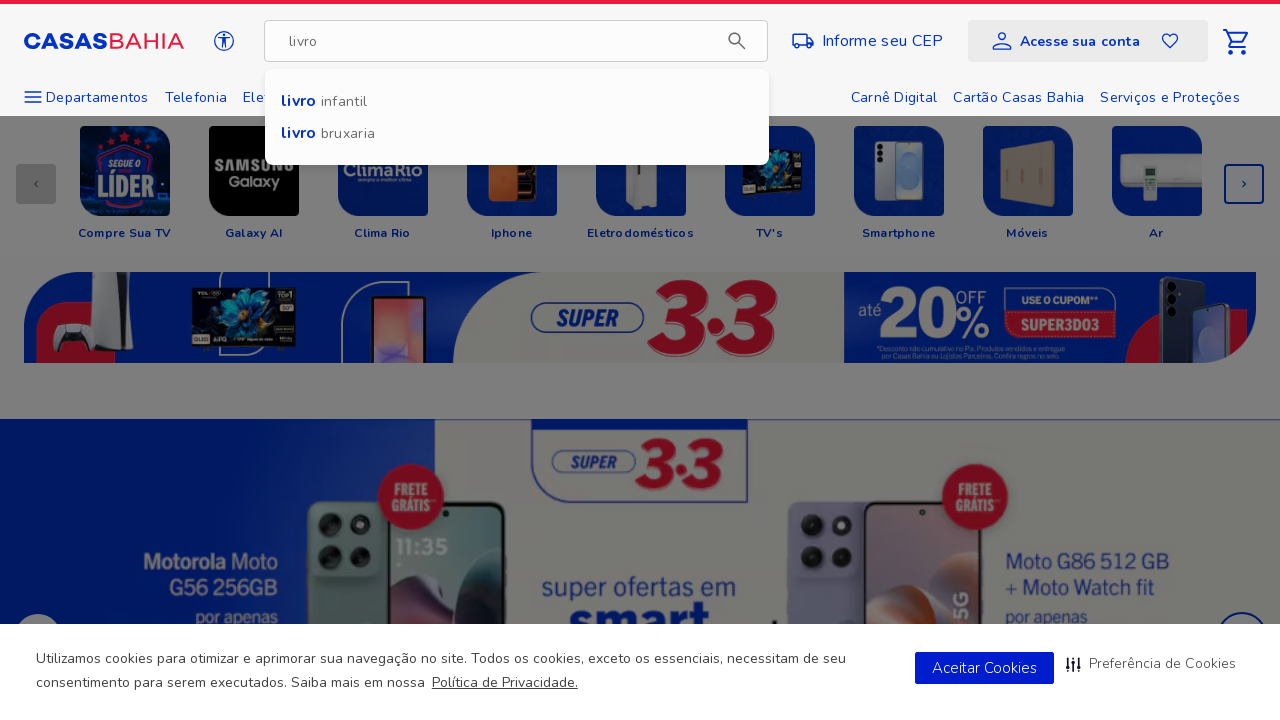

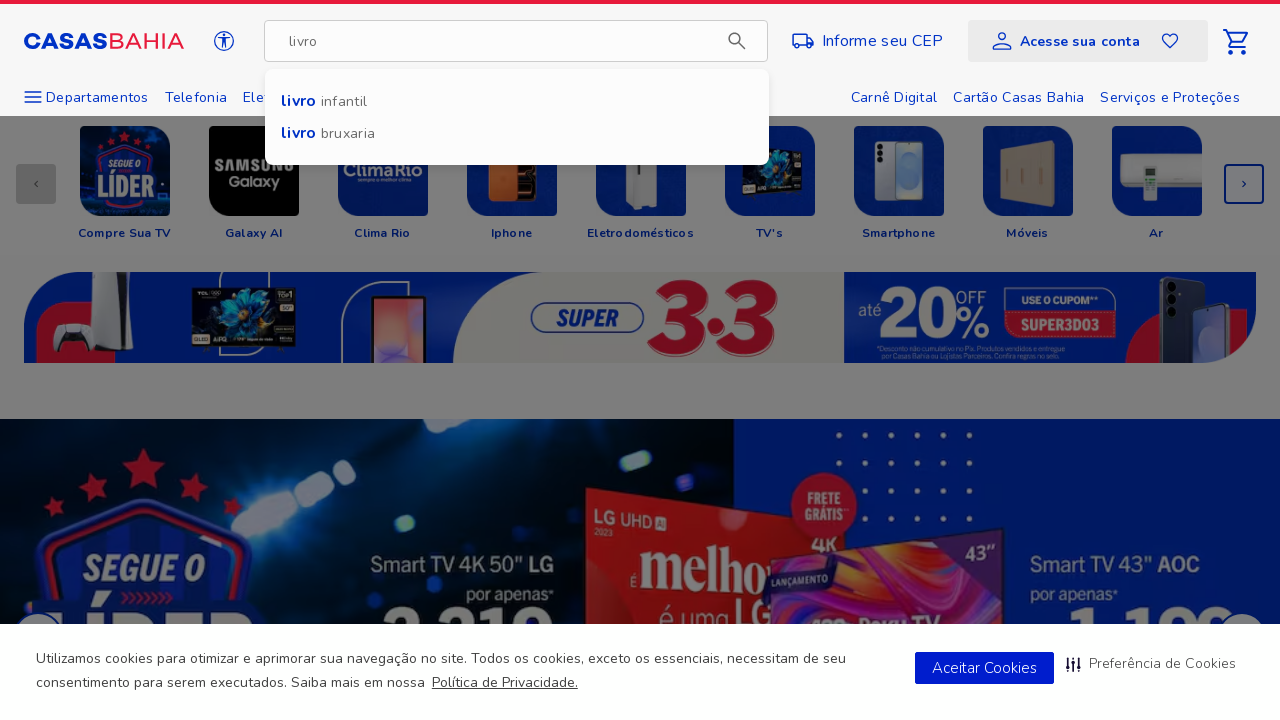